Tests a registration form by filling out various fields including personal information, selecting options from dropdowns, and checking checkboxes using different XPath strategies

Starting URL: https://demo.automationtesting.in/Register.html

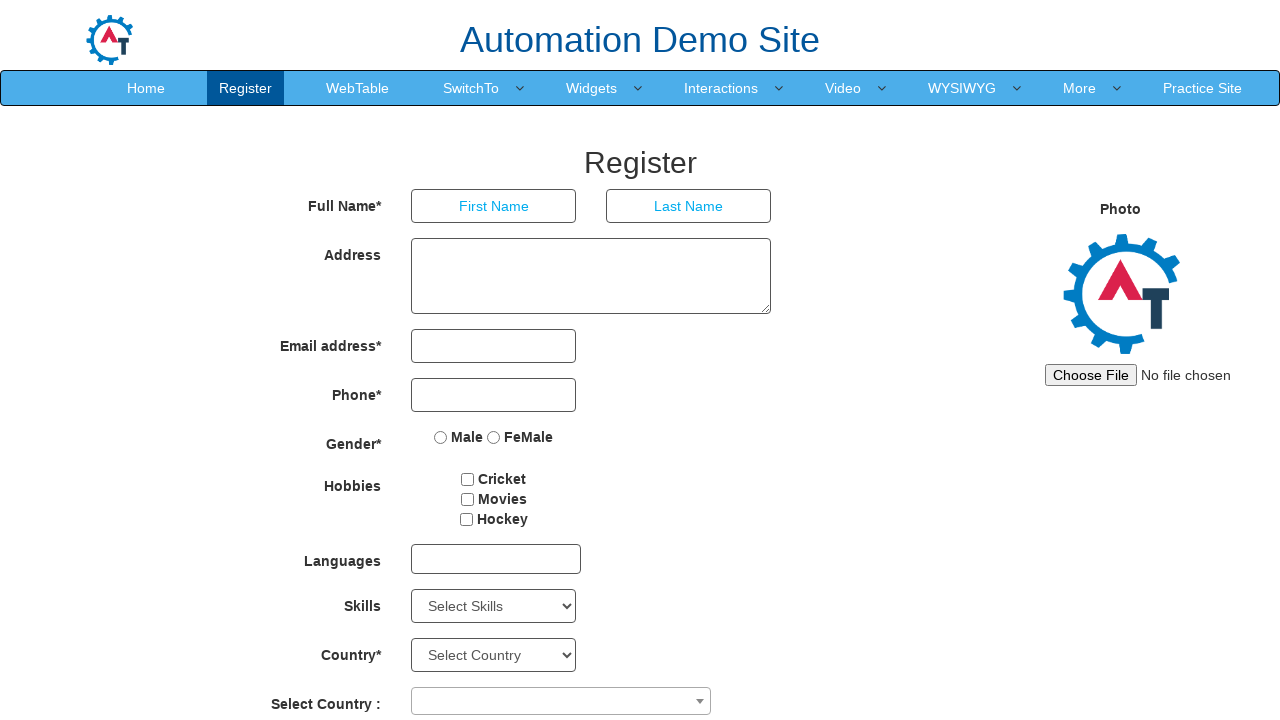

Filled first name field with 'Aaron' using ancestor XPath on //input[@id='secondpassword']//ancestor::div//input[@placeholder='First Name']
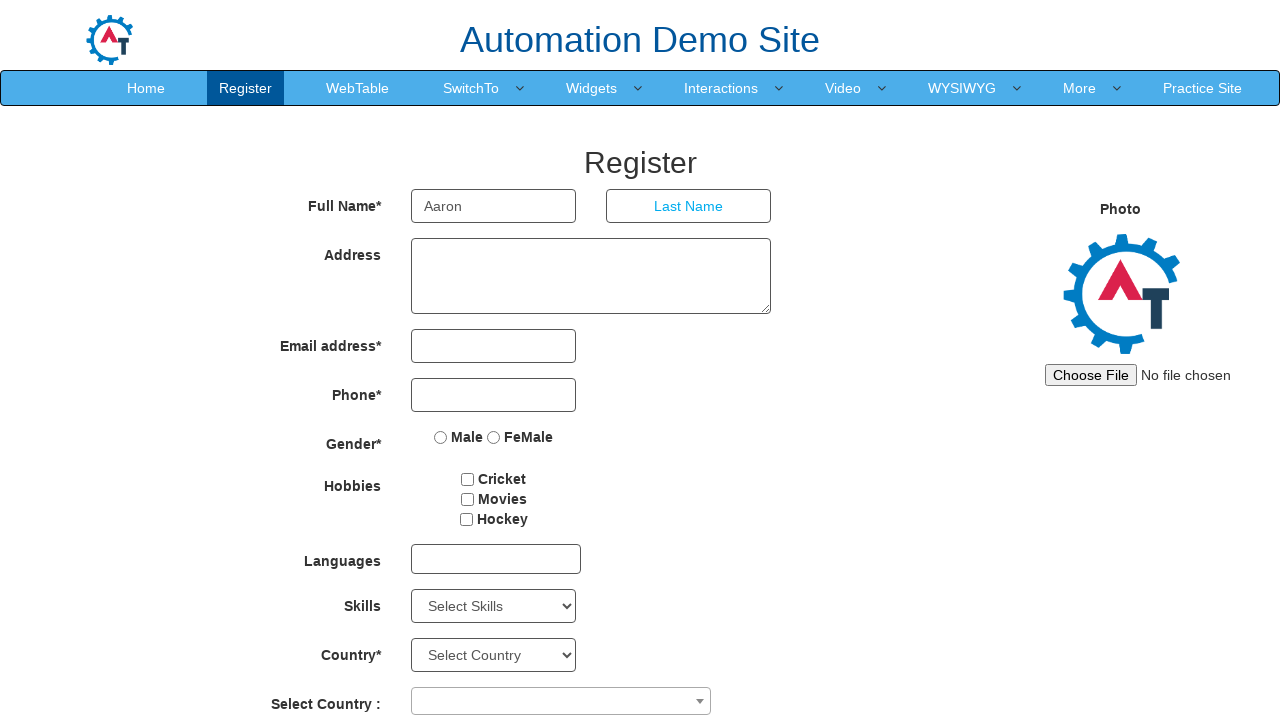

Filled last name field with 'Christopher' using following XPath on //input[@placeholder='First Name']//following::input[@placeholder='Last Name']
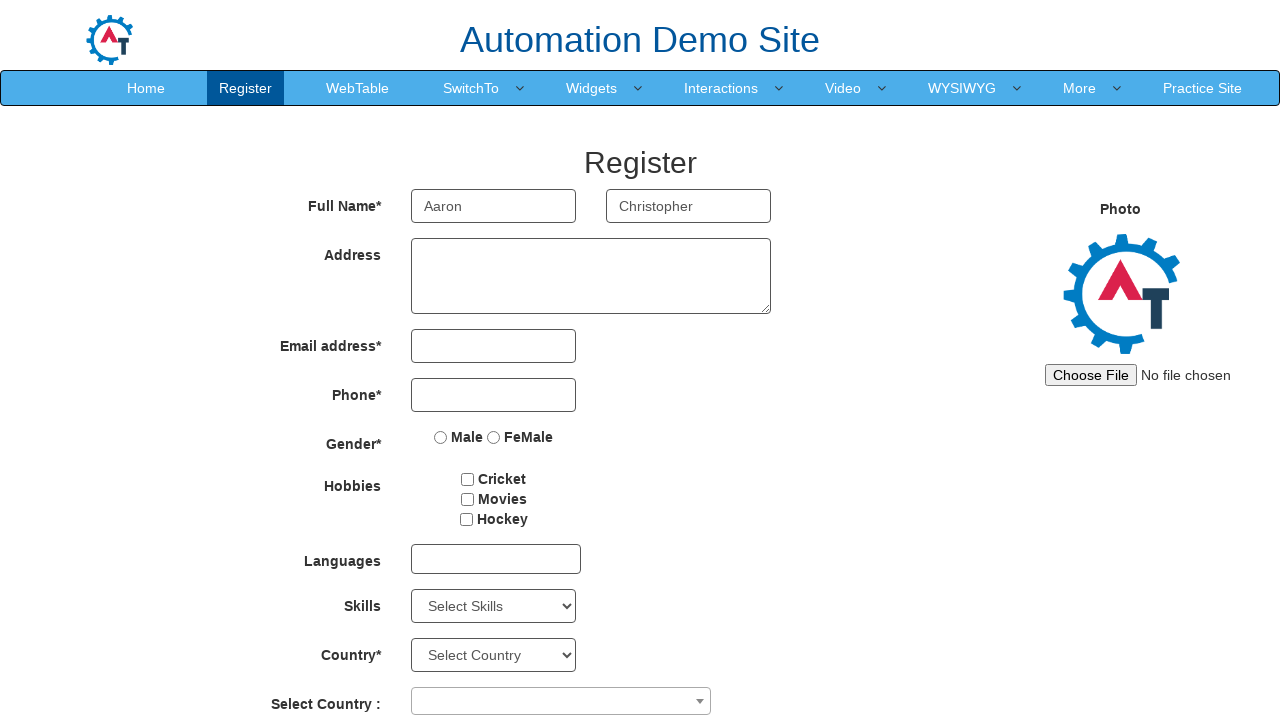

Filled address field with '123 Test Street, Test City' using following sibling XPath on //label[.='Address']//following::textarea
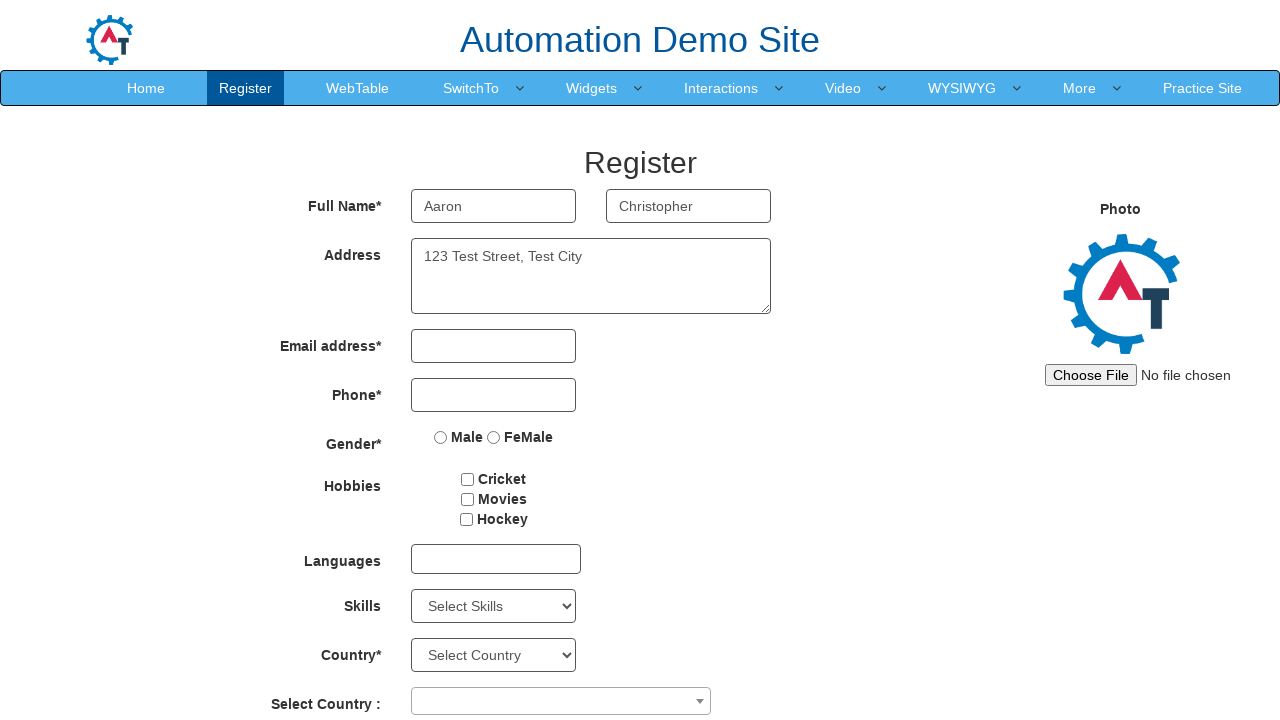

Selected 'Male' radio button at (441, 437) on xpath=//input[@value='Male']
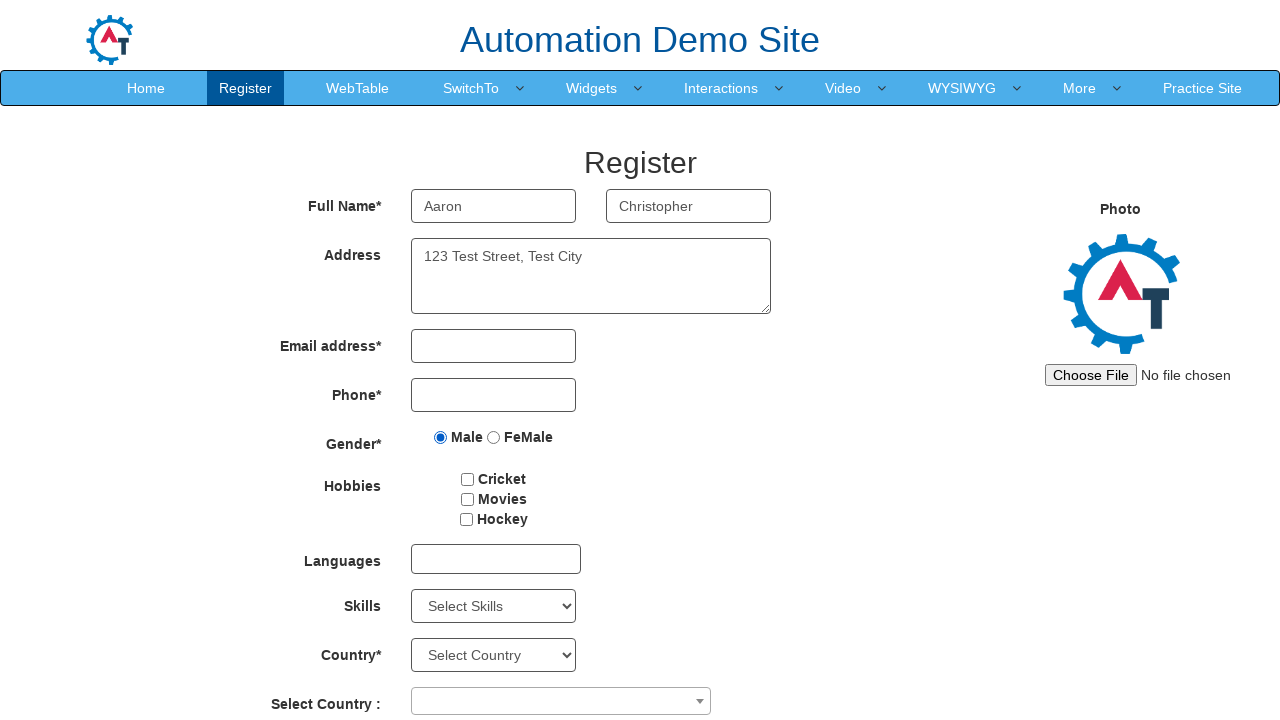

Checked first hobby checkbox at (468, 479) on xpath=//label[.='Hobbies']//following-sibling::div//input
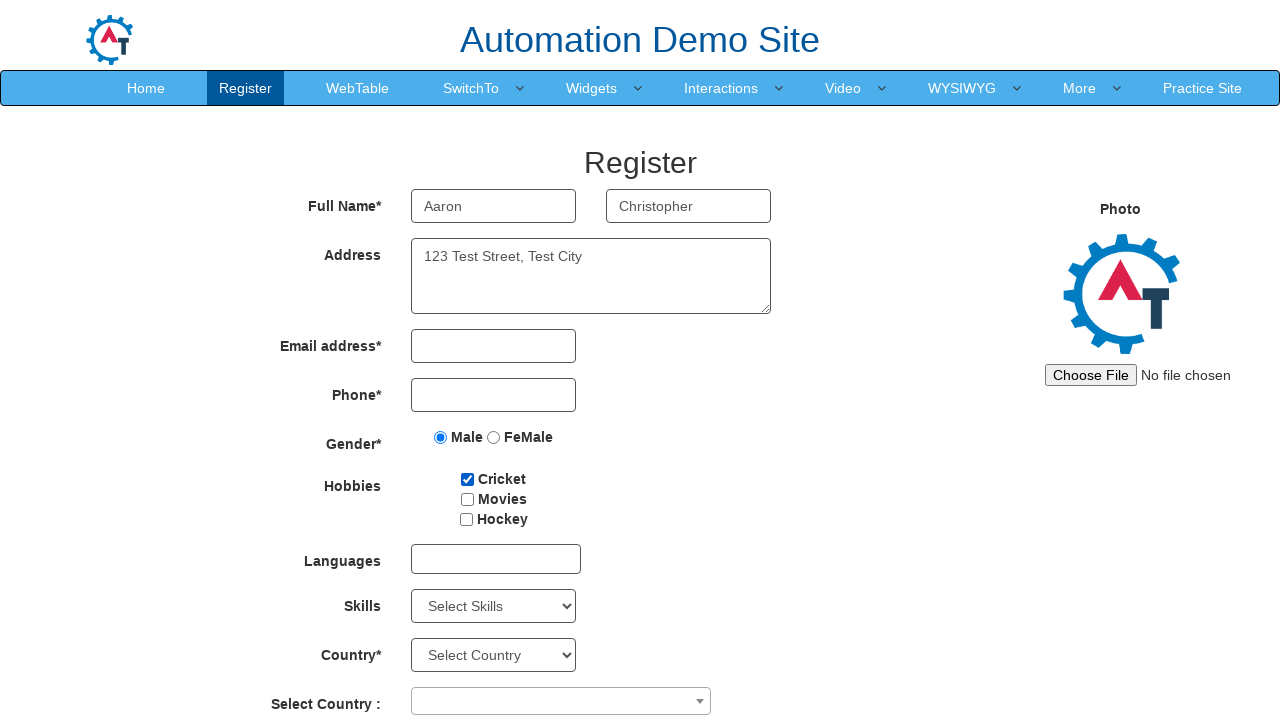

Checked second hobby checkbox (checkbox2) at (467, 499) on xpath=//label[.='Hobbies']//following-sibling::div//input[@id='checkbox2']
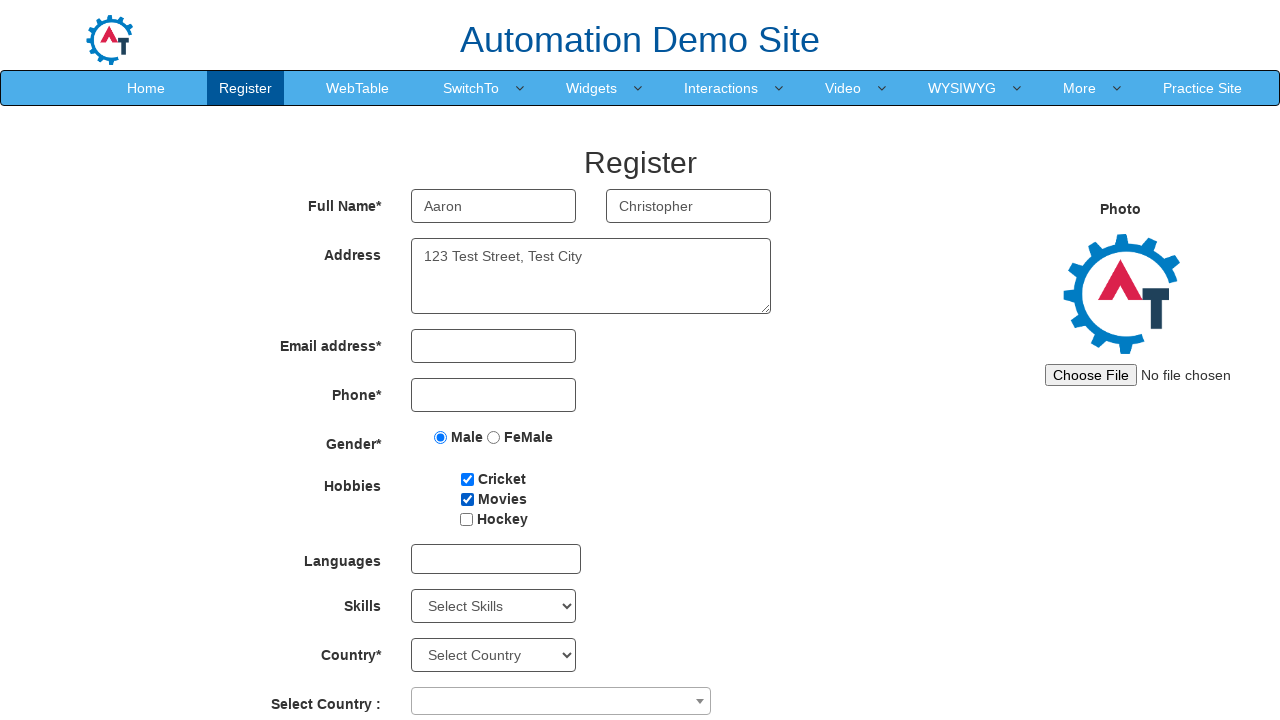

Filled phone number field with '9876543210' using AND operator XPath on //input[@type='tel' and @ng-model='Phone']
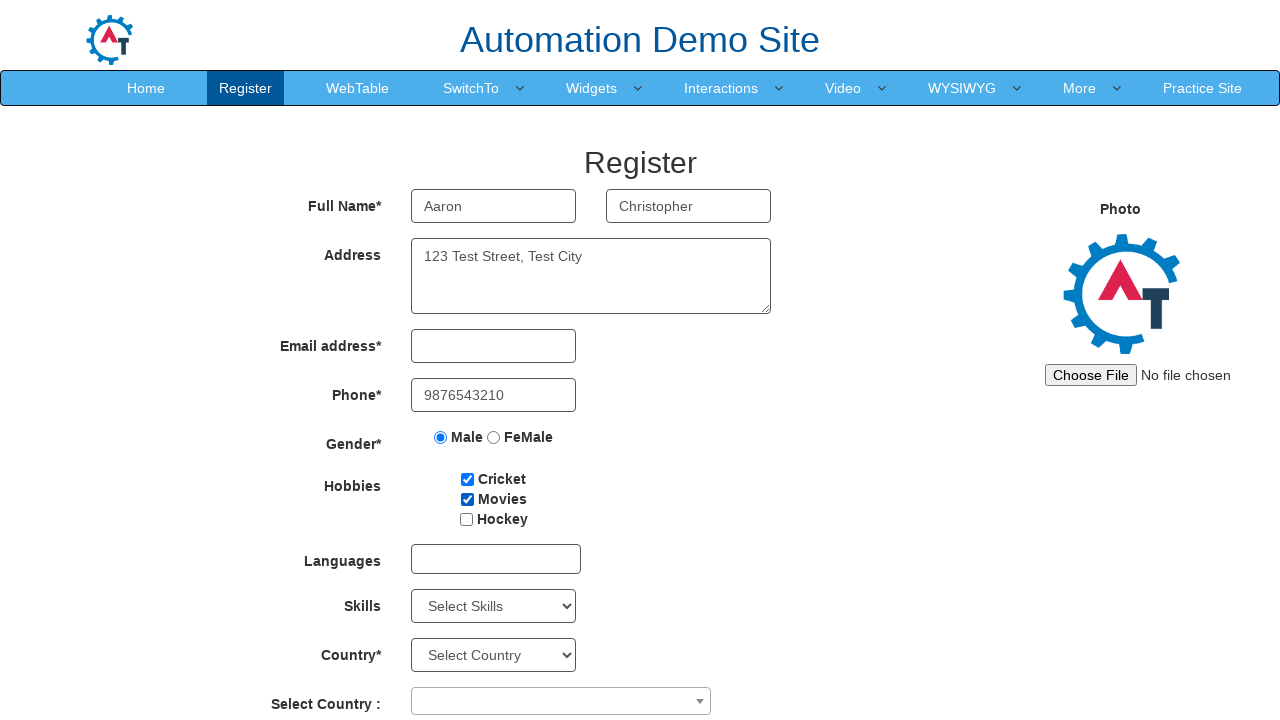

Filled email field with 'testuser@example.com' using child XPath on //div[@id='eid']//child::input[@type='email']
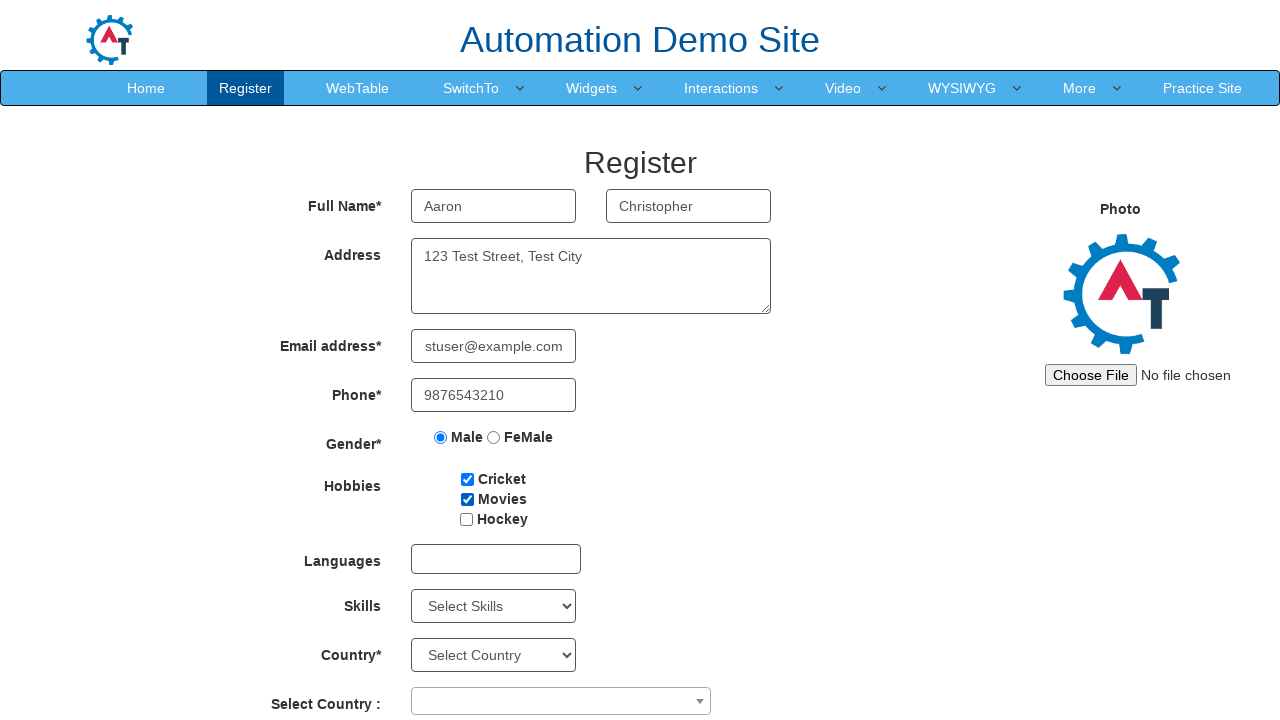

Filled password field with 'SecurePass123' using preceding XPath on //input[@id='secondpassword']//preceding::div//input[@id='firstpassword']
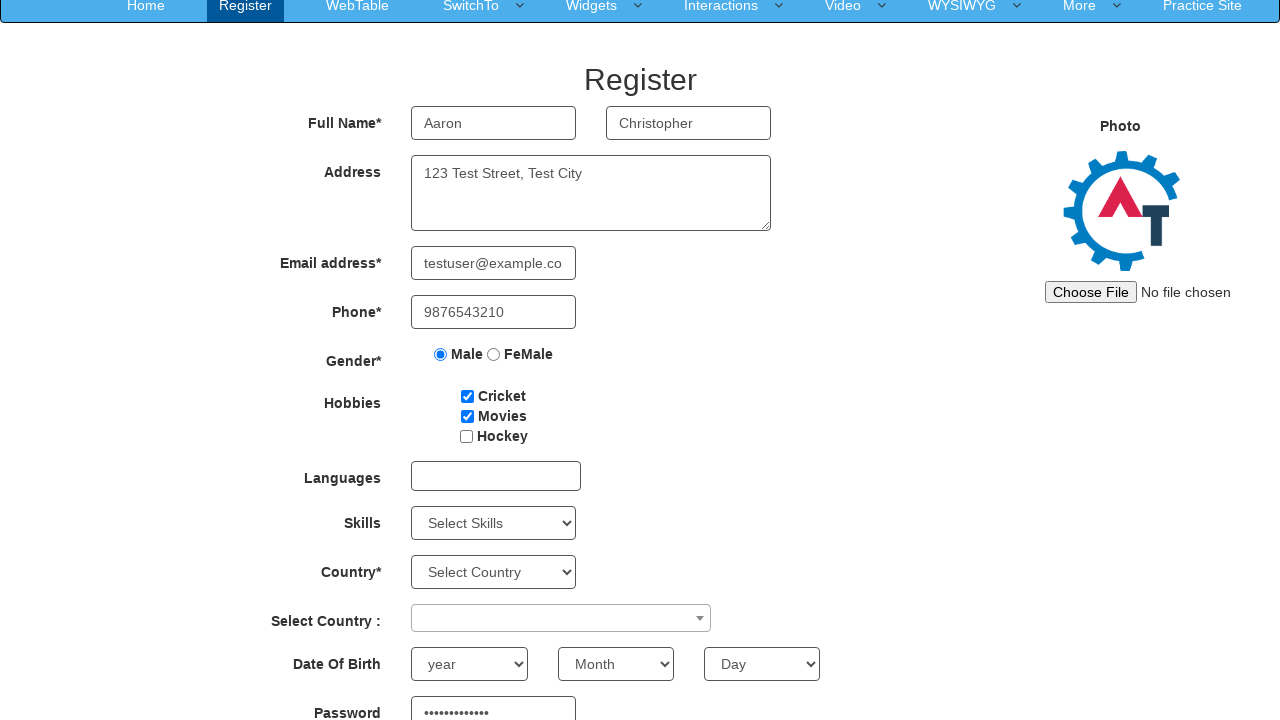

Selected skill from dropdown (index 3) on #Skills
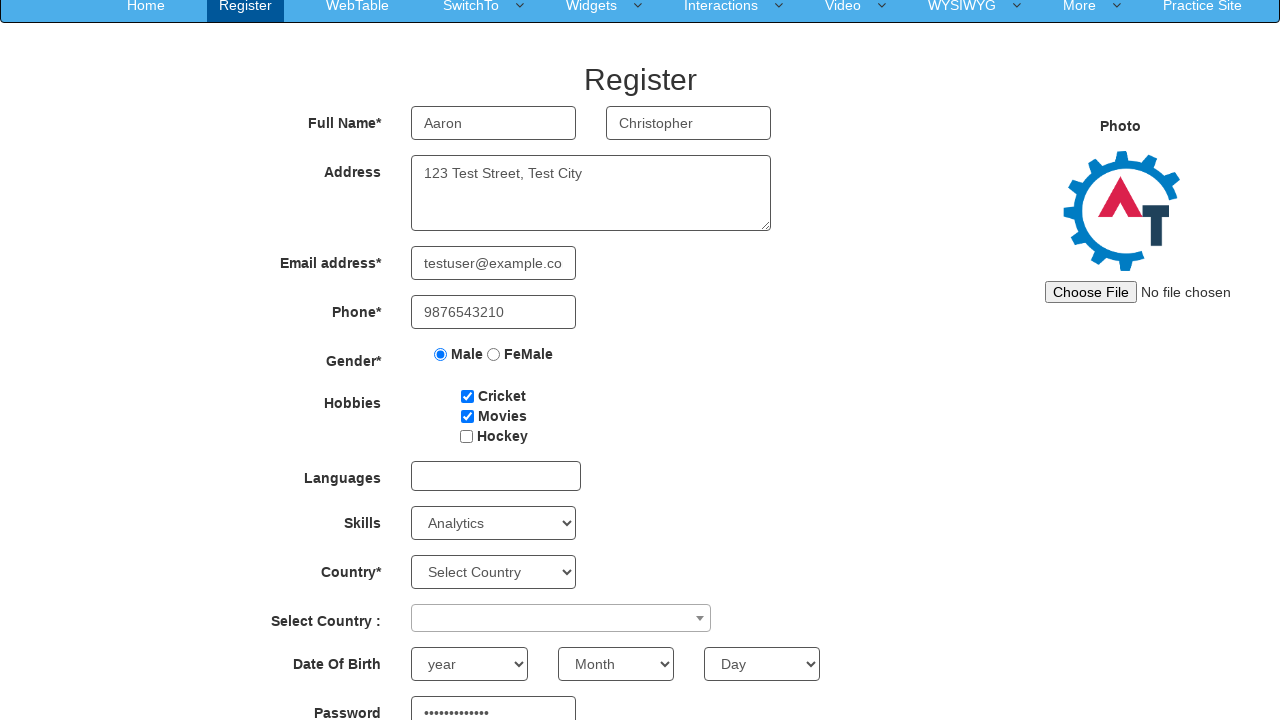

Selected 'Denmark' from country dropdown on #country
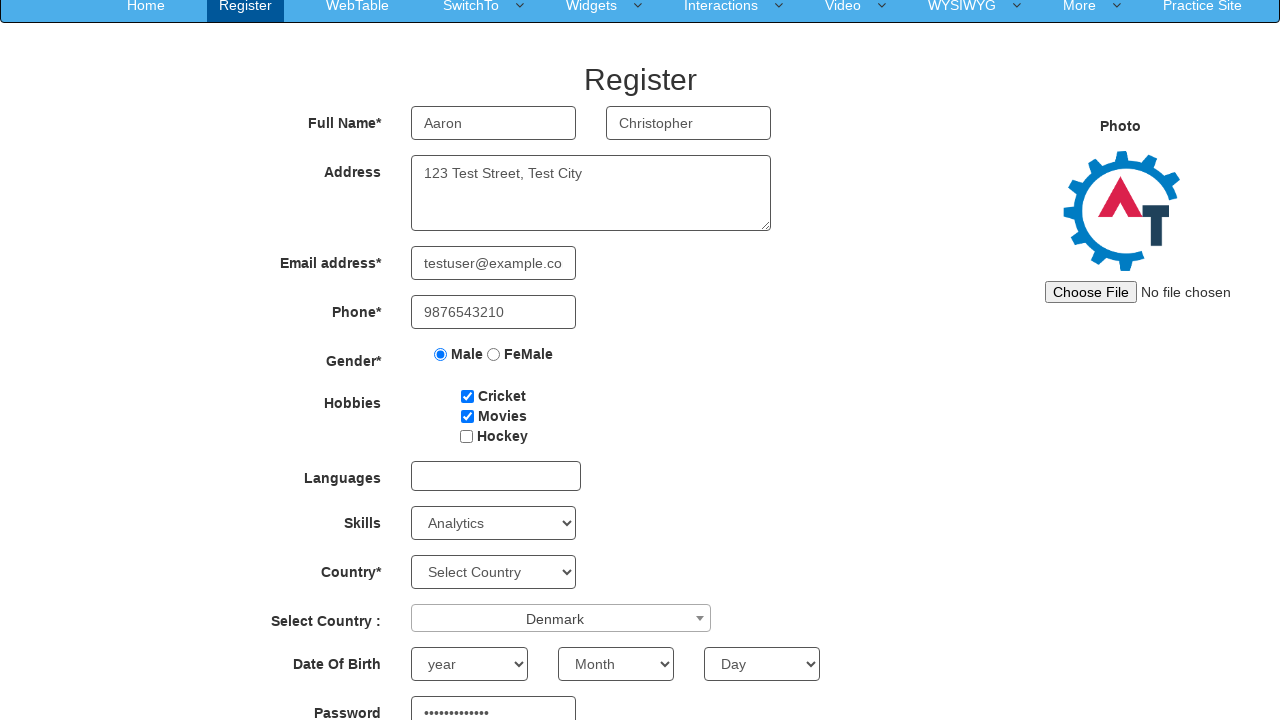

Filled confirm password field with 'SecurePass123' using descendant XPath on //div//descendant::input[@id='secondpassword']
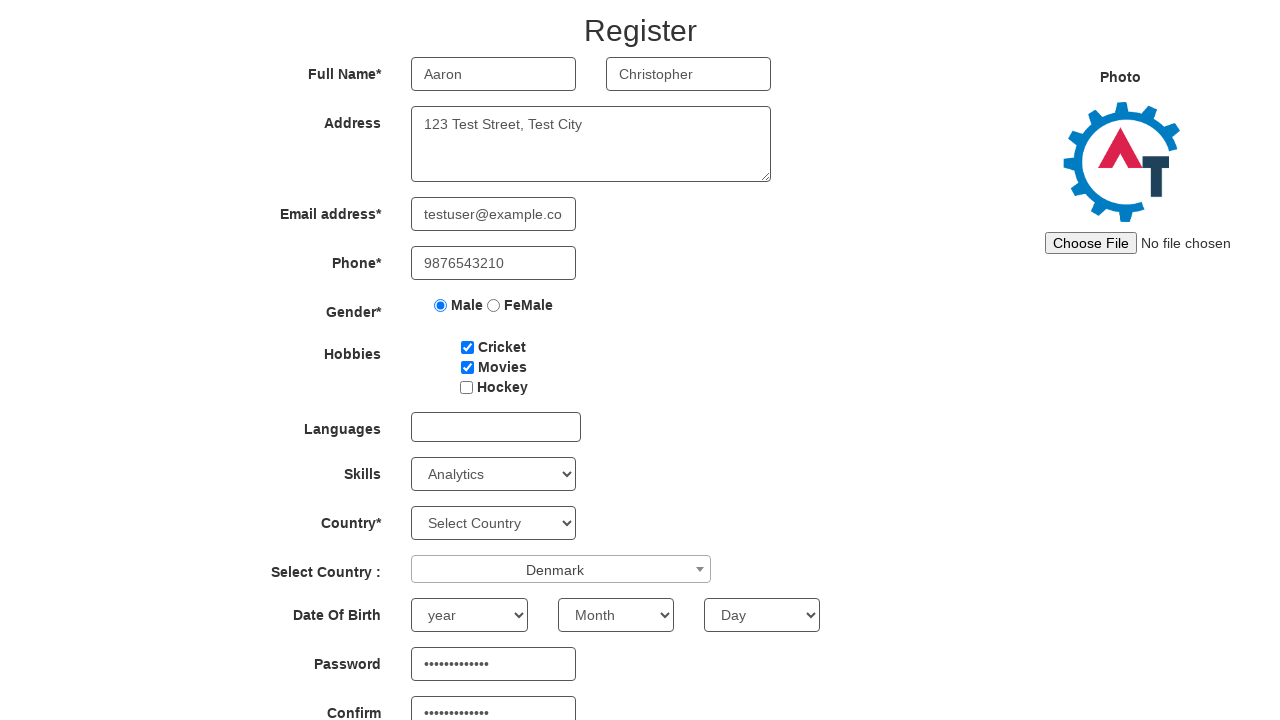

Clicked language dropdown (msdd element) at (496, 427) on xpath=//div[@id='msdd']
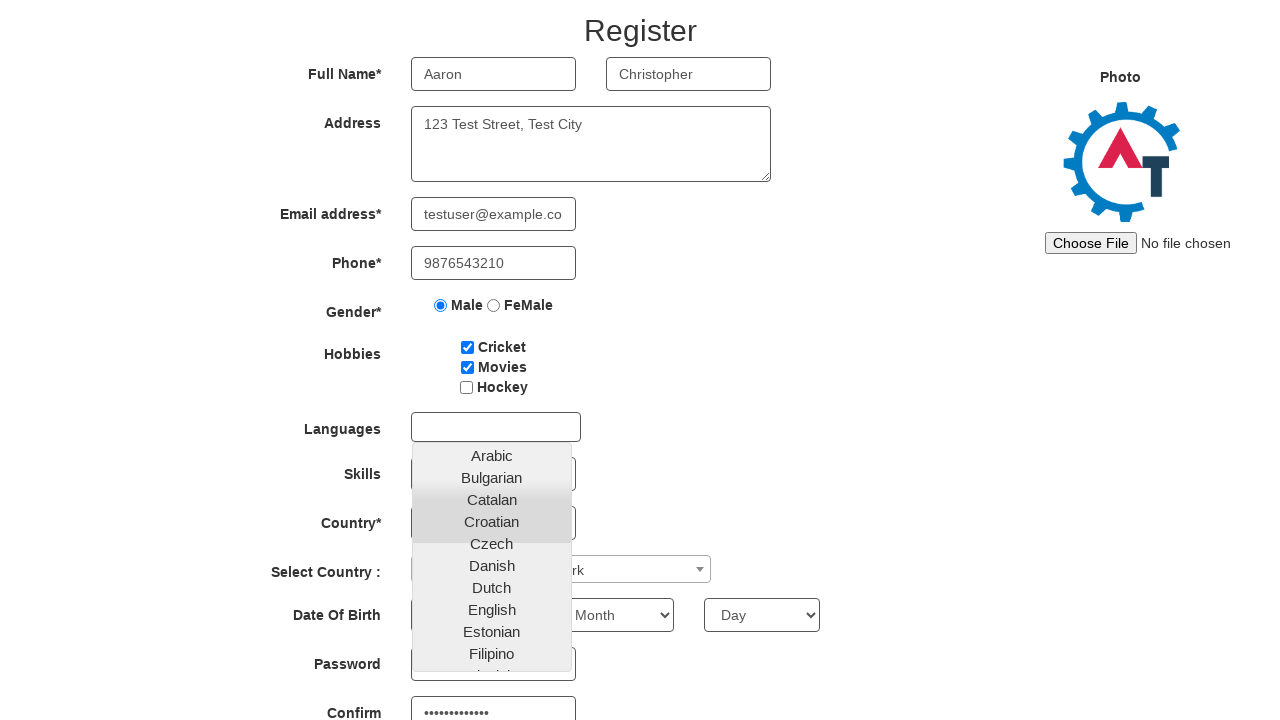

Selected 'Greek' from language options at (492, 556) on xpath=//a[contains(.,'Greek')]
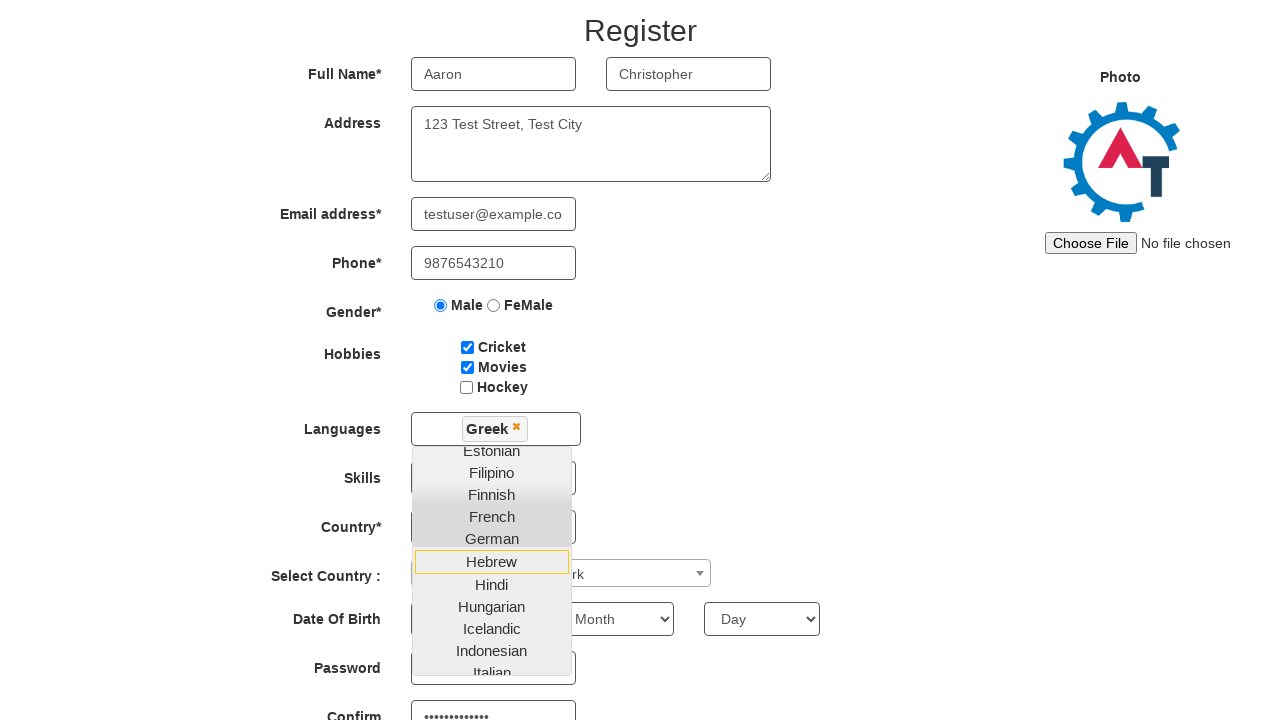

Selected year of birth '1999' from dropdown on #yearbox
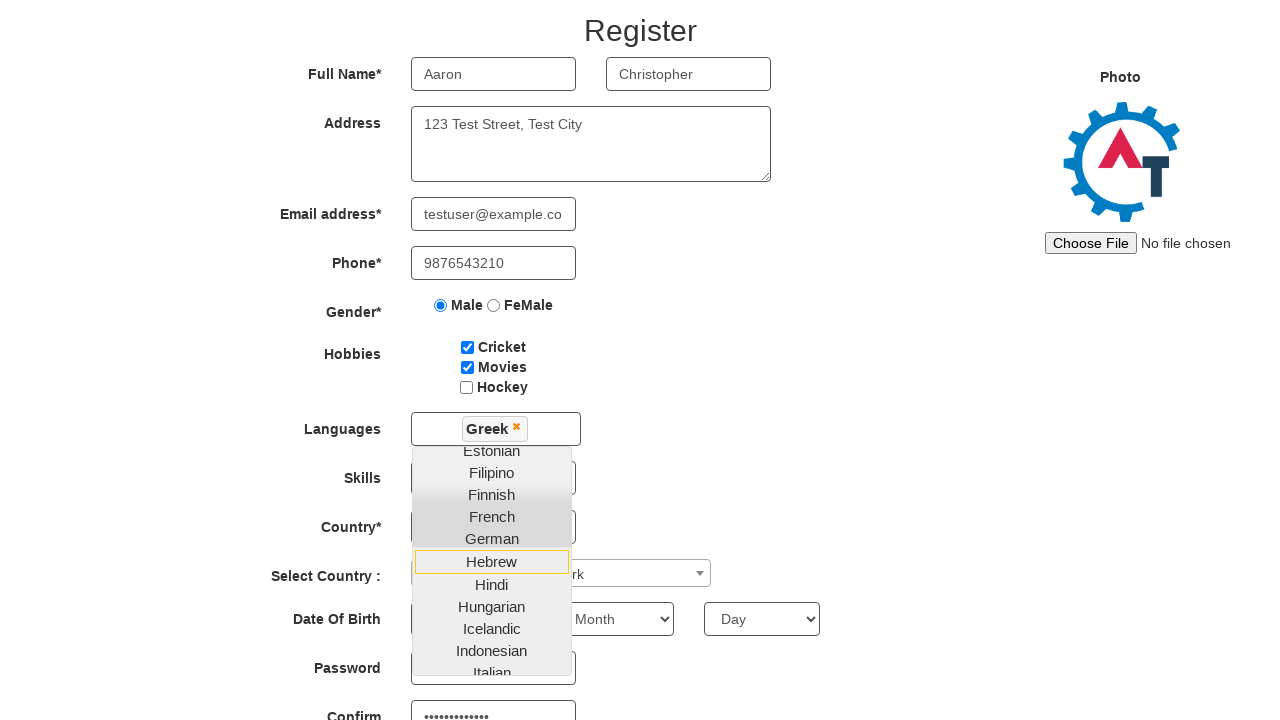

Selected month of birth 'December' from dropdown on //select[@placeholder='Month']
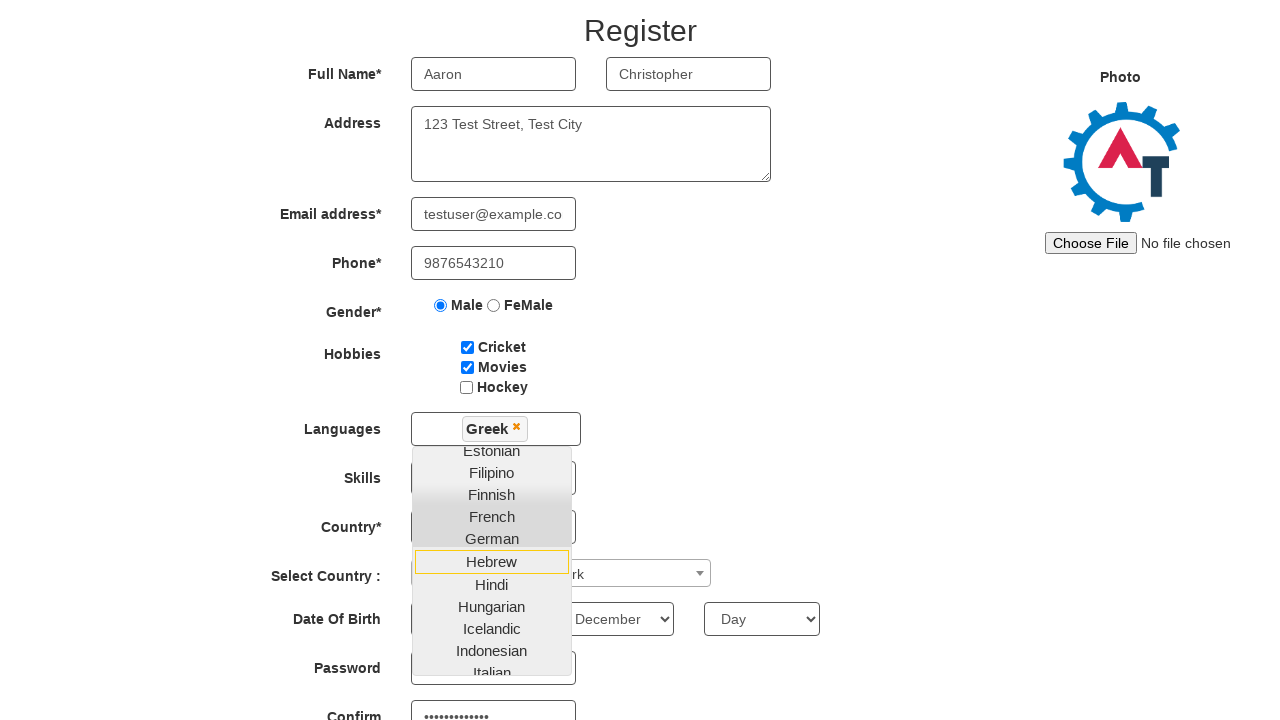

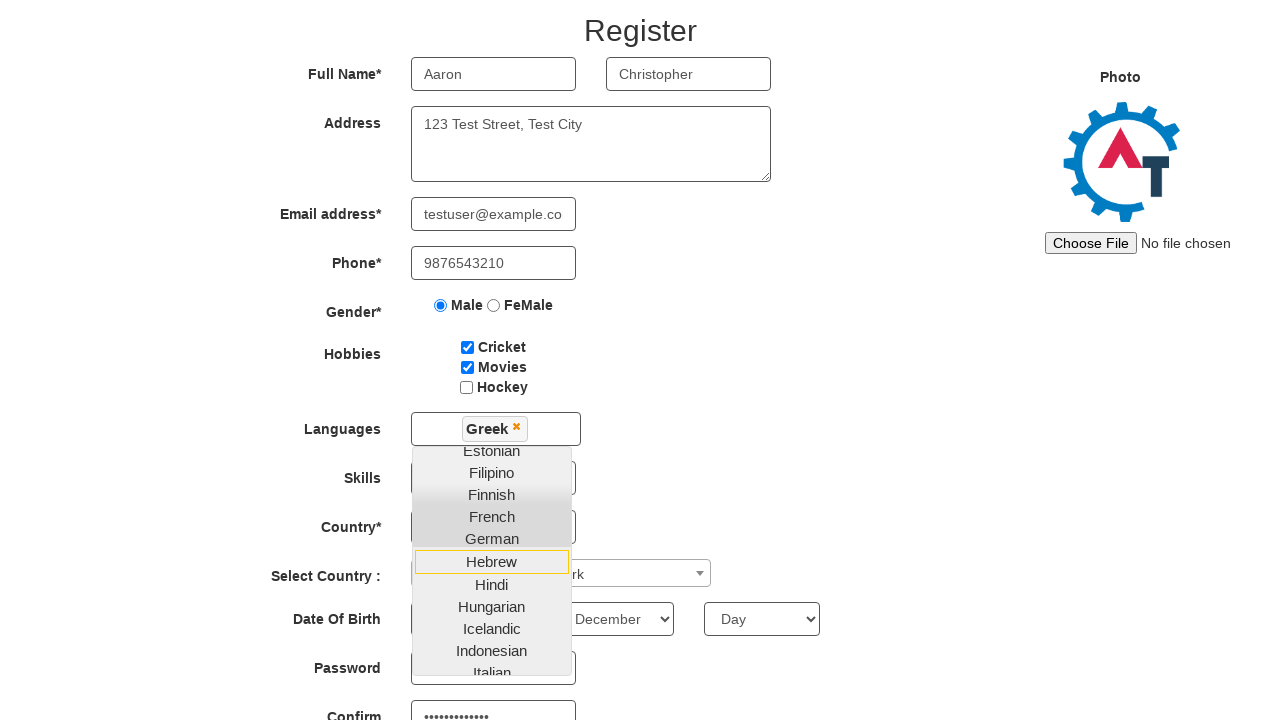